Navigates to FreeCRM website and verifies the page title is correct

Starting URL: https://www.freecrm.com

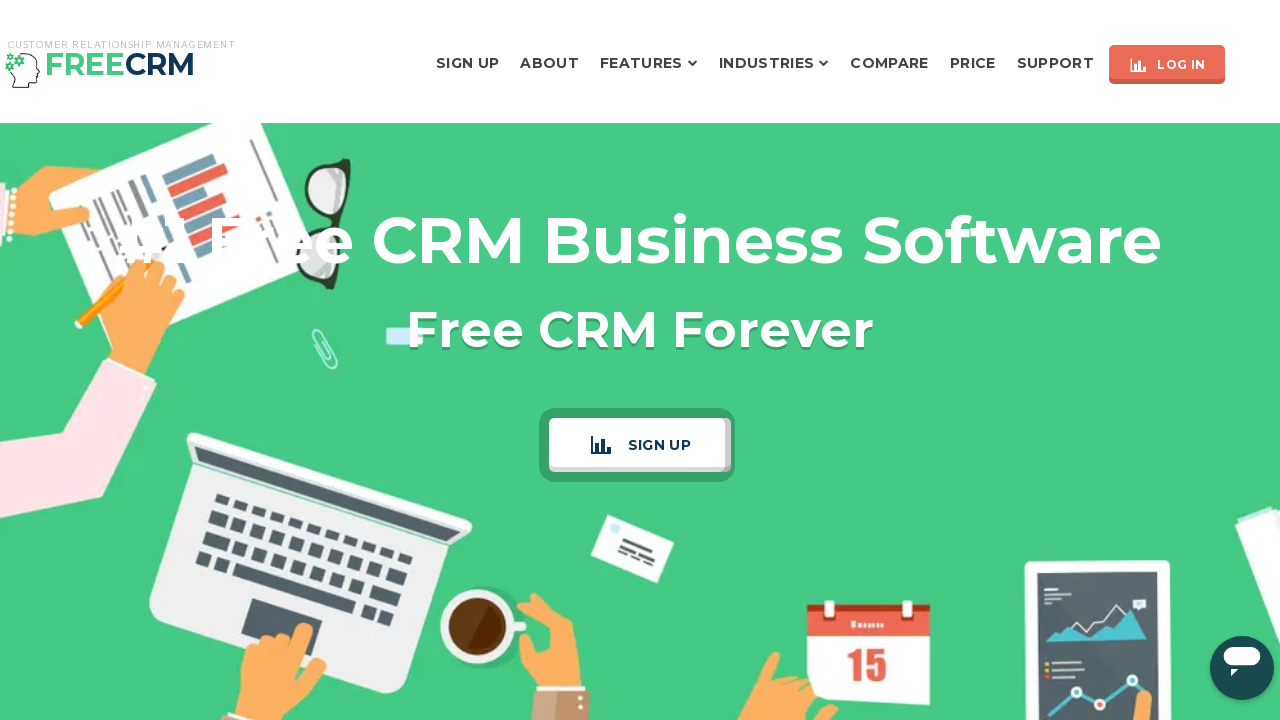

Retrieved 'people' radio button checked attribute
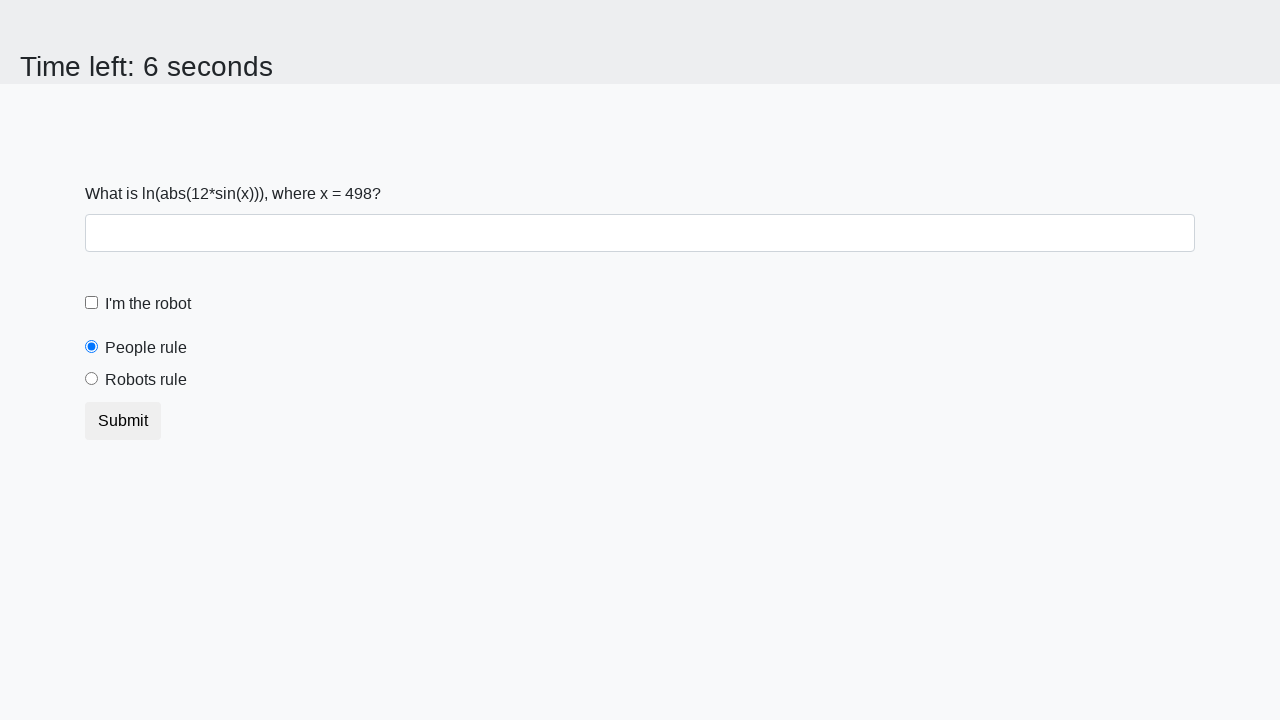

Asserted that 'people' radio button is selected by default
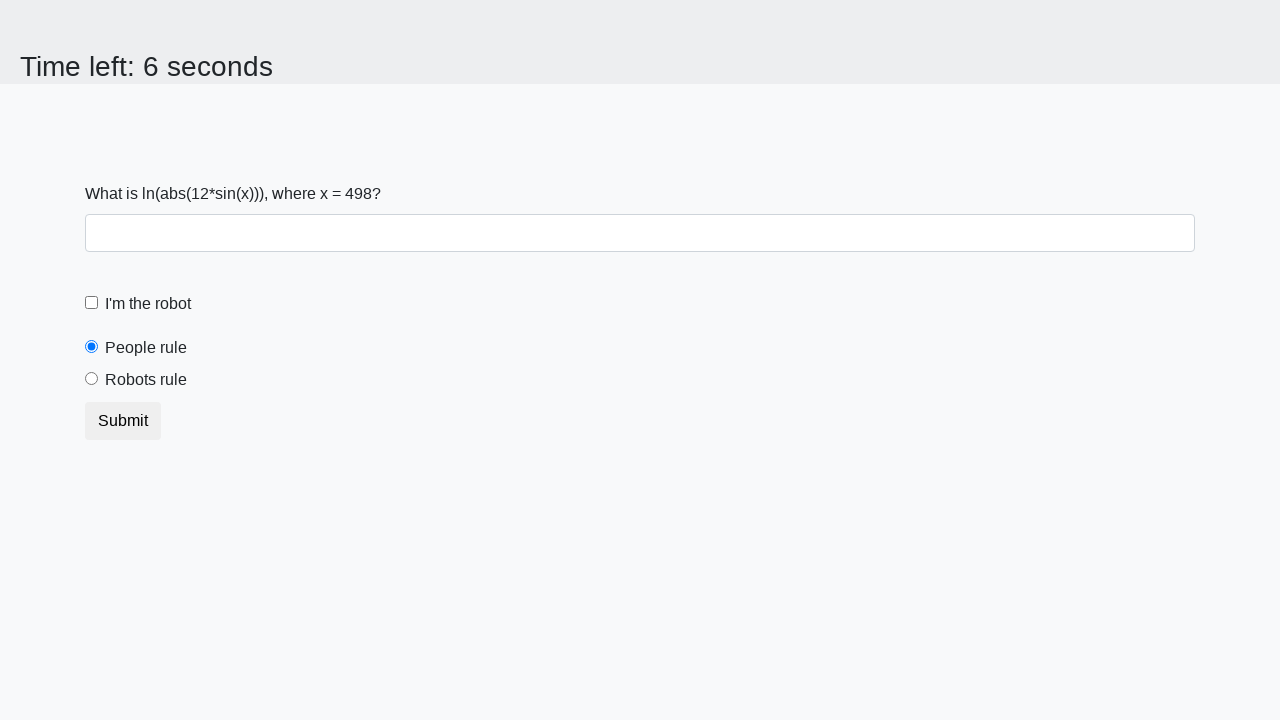

Retrieved 'robots' radio button checked attribute
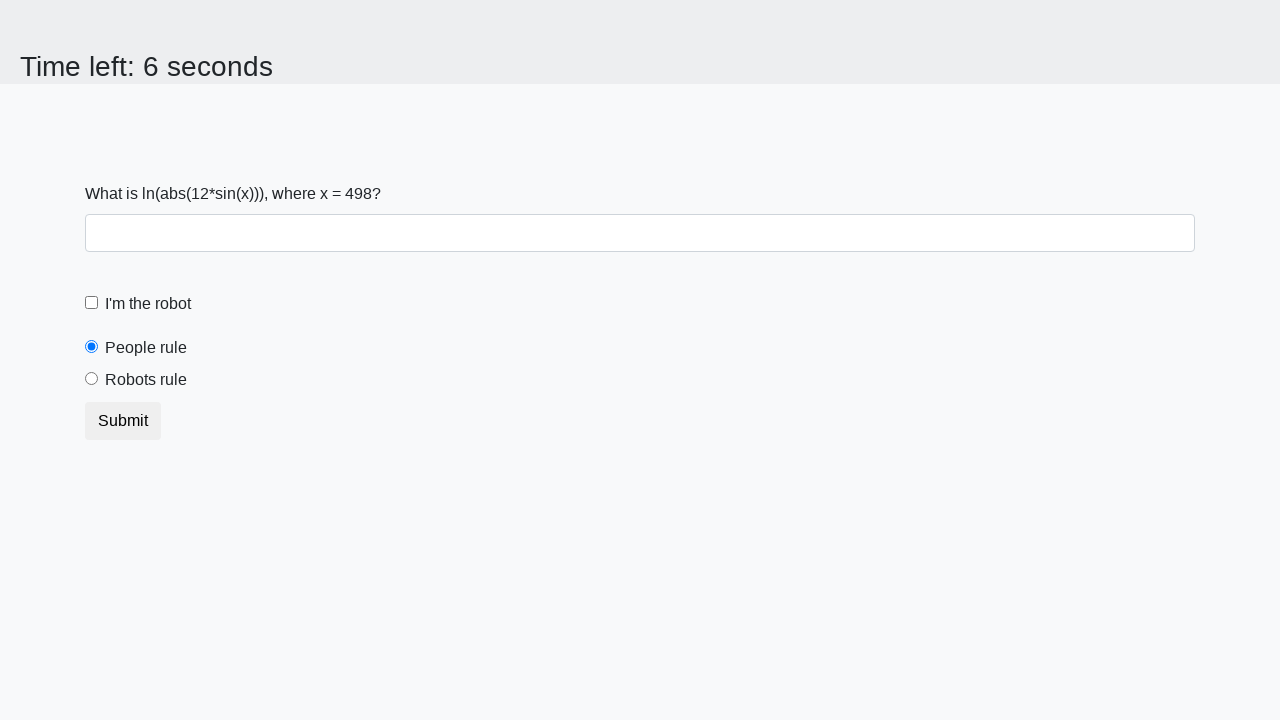

Asserted that 'robots' radio button is not selected by default
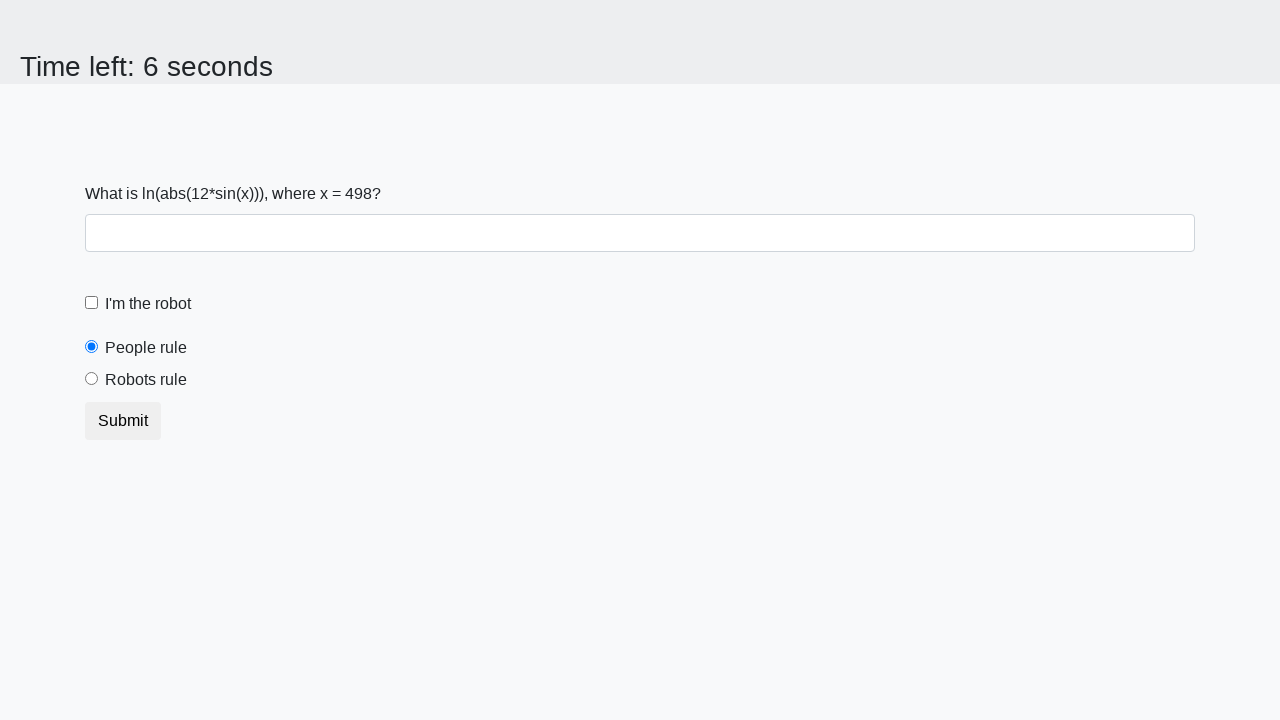

Retrieved submit button disabled attribute
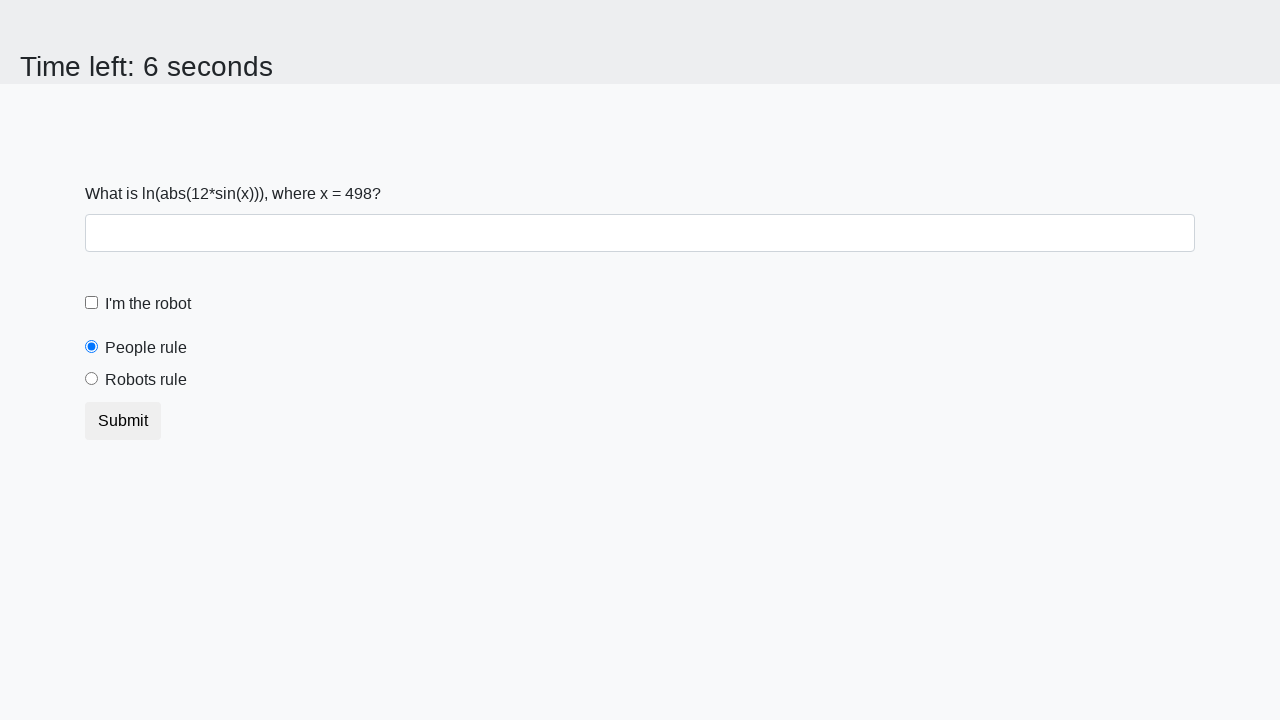

Asserted that submit button is not disabled initially
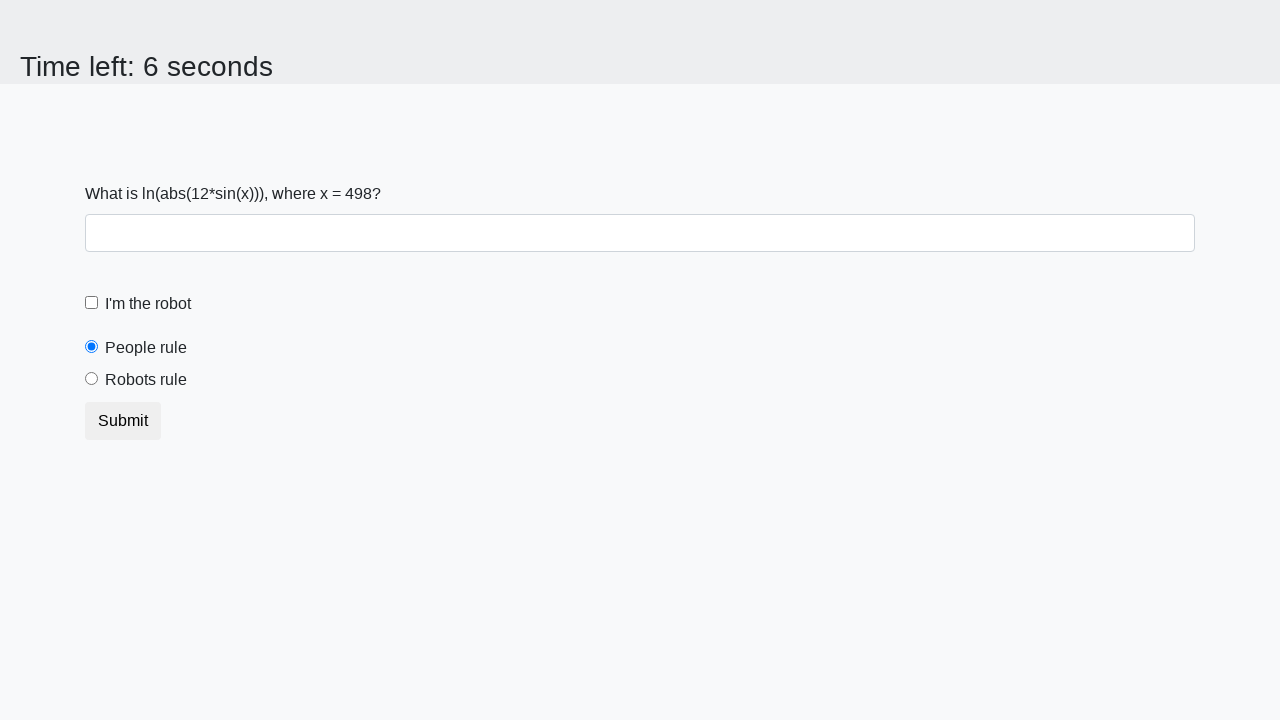

Waited 10 seconds for page timer to disable submit button
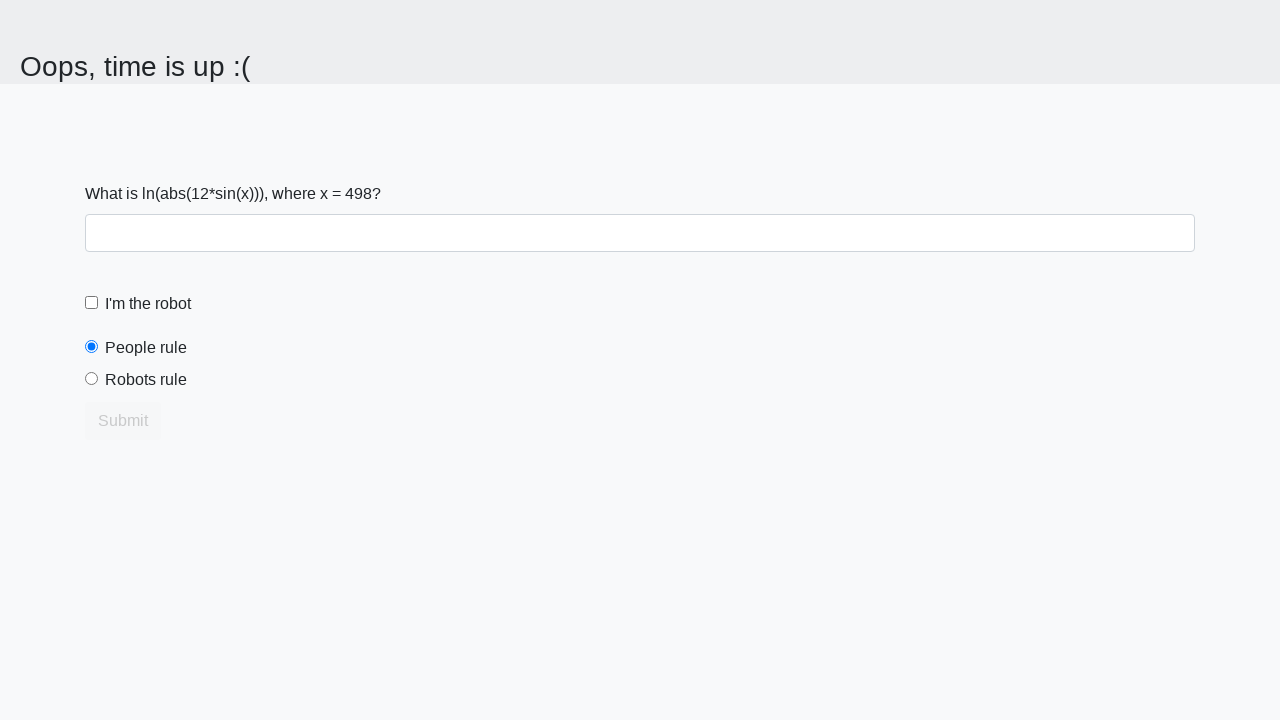

Retrieved submit button disabled attribute after timeout
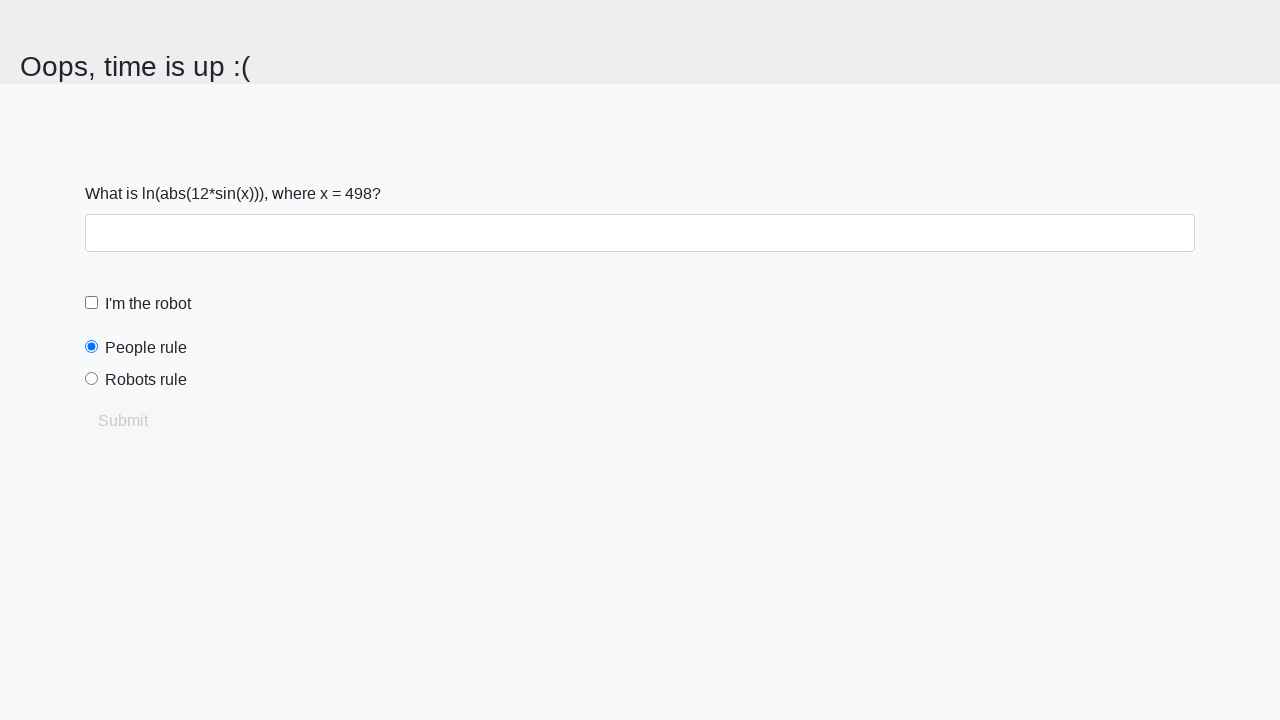

Asserted that submit button is disabled after 10-second timeout
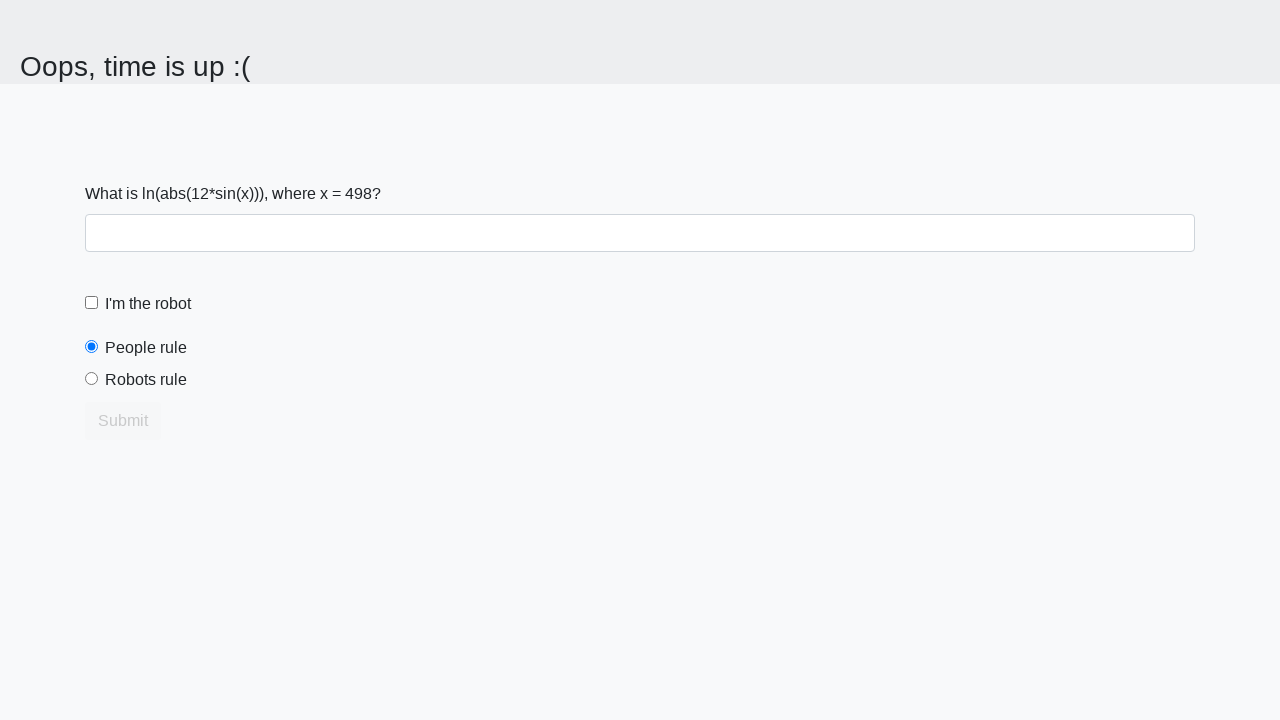

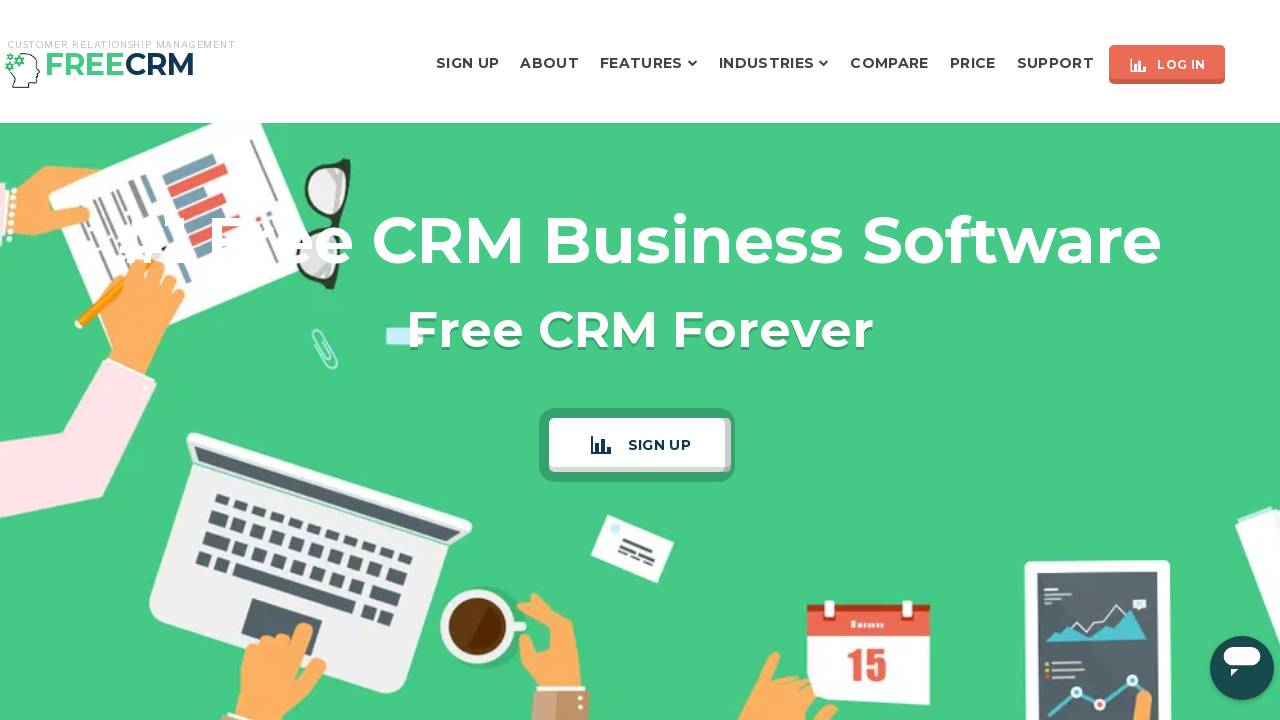